Tests mobile navigation on an Angular demo app by emulating a mobile device, clicking the hamburger menu toggle, and selecting a navigation menu item.

Starting URL: https://rahulshettyacademy.com/angularAppdemo/

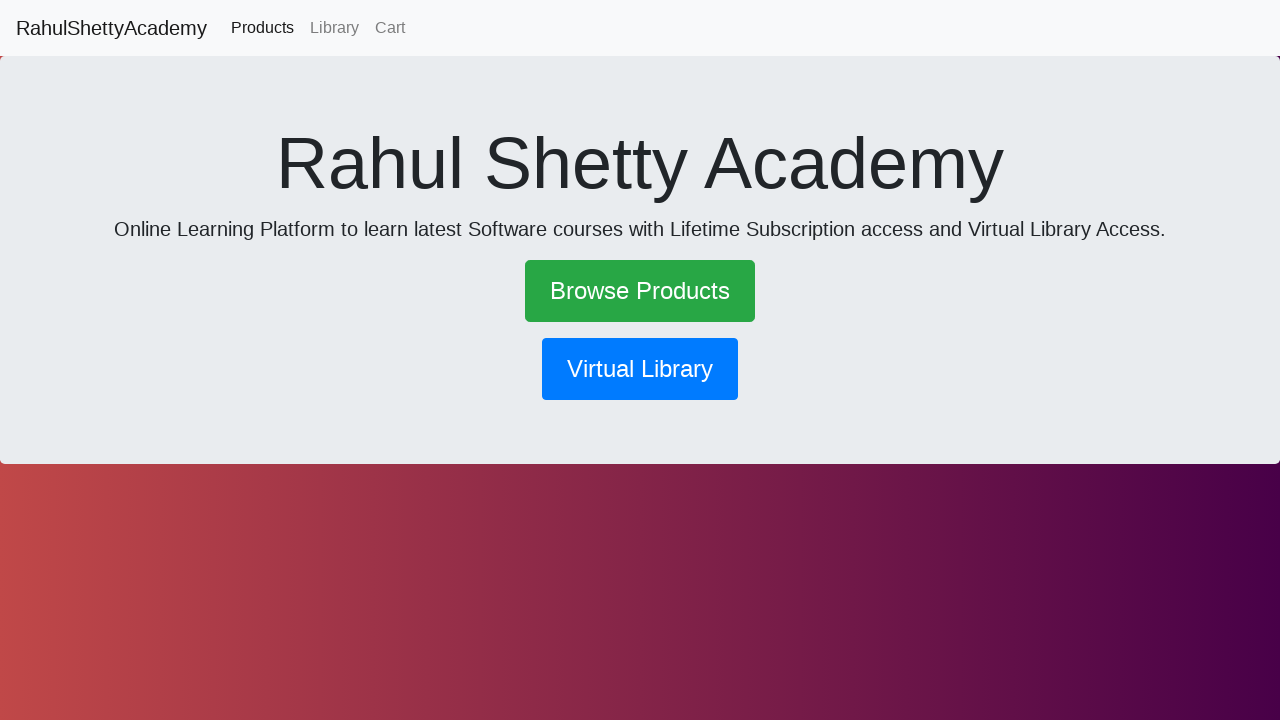

Set mobile viewport to 600x1000 pixels
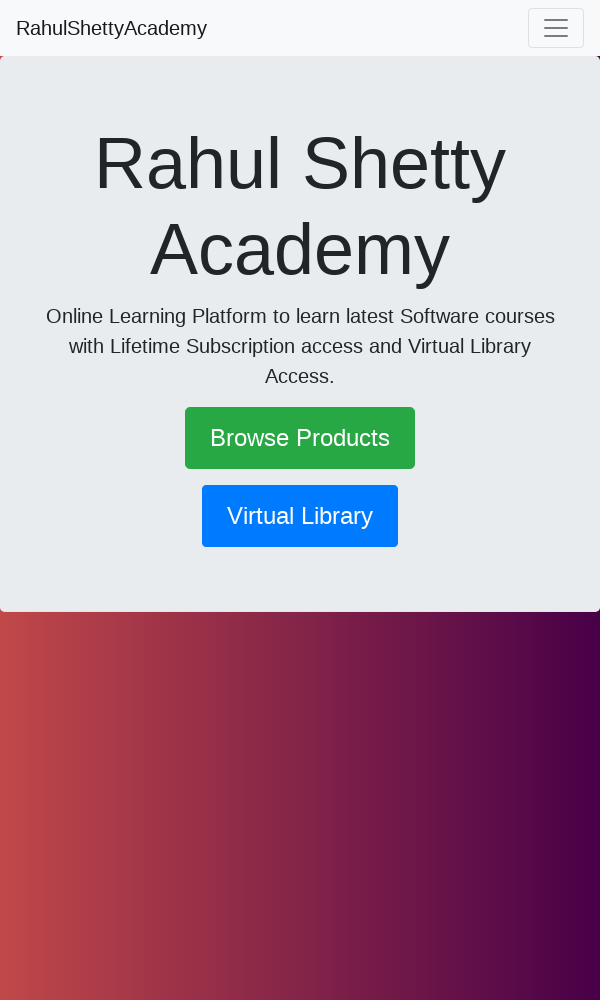

Clicked hamburger menu toggle to open navigation at (556, 28) on .navbar-toggler-icon
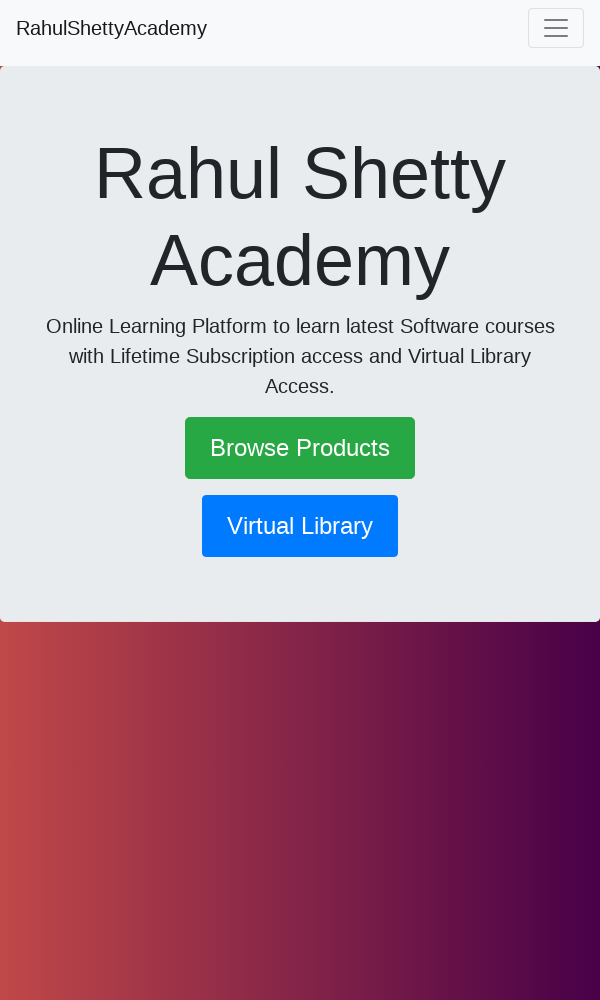

Waited for navigation menu to expand
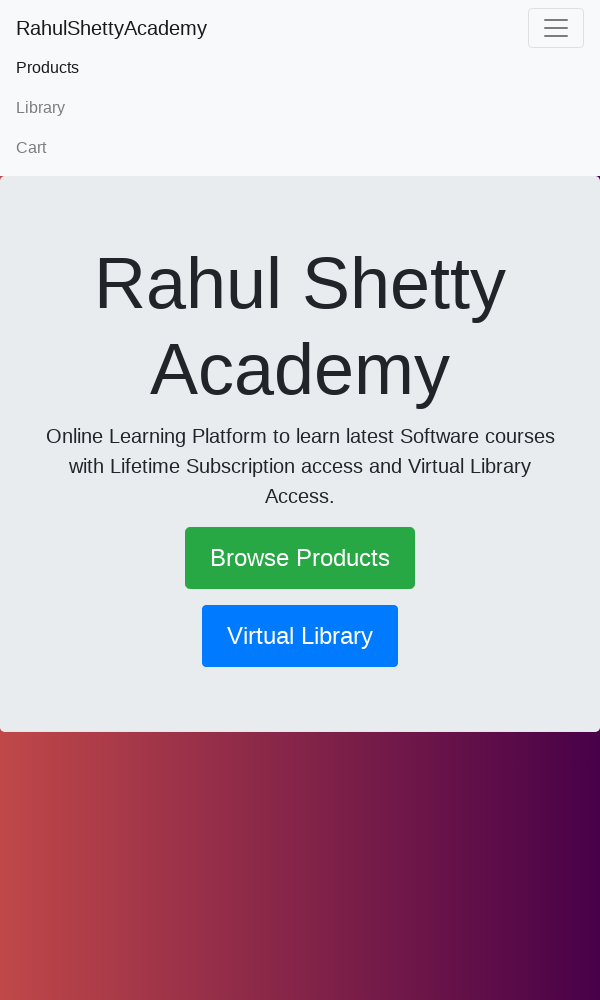

Selected second navigation menu item at (300, 108) on xpath=//div[@id='navbarSupportedContent']/ul/li[2]
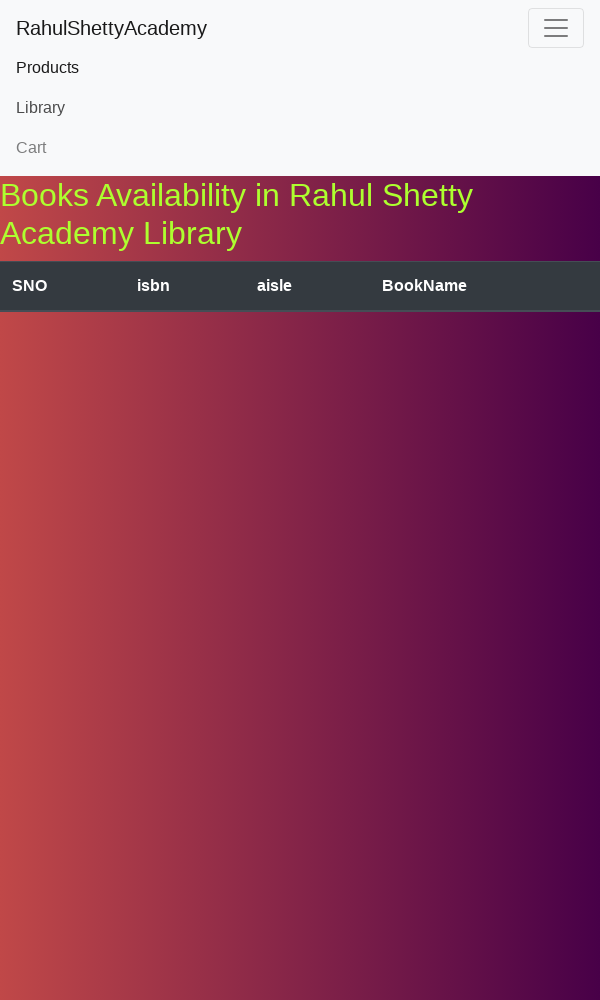

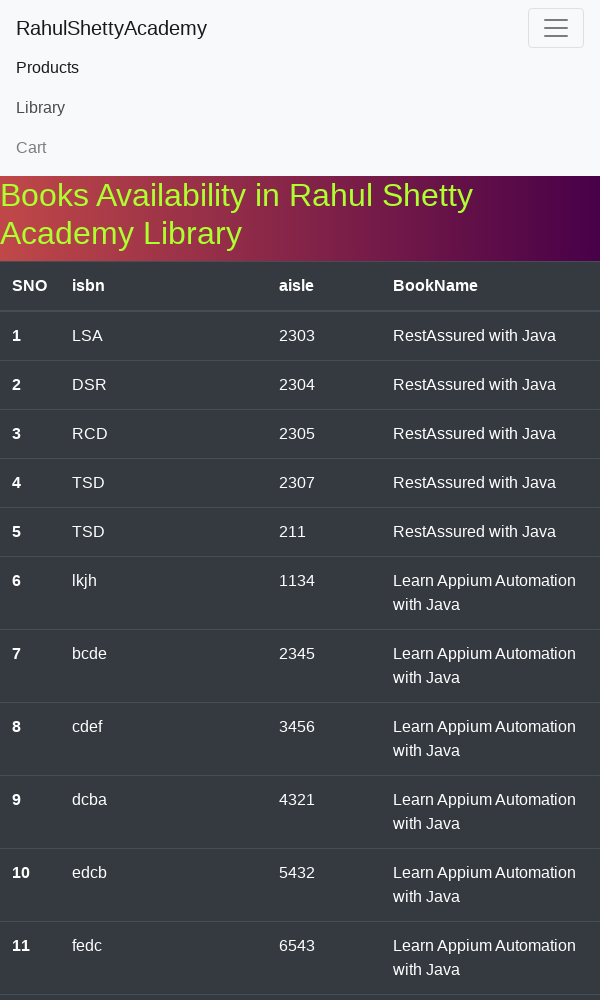